Tests JavaScript alert popup with text input functionality by navigating to the alerts page, clicking to trigger a prompt alert, entering text, accepting it, and verifying the result

Starting URL: http://demo.automationtesting.in/Alerts.html

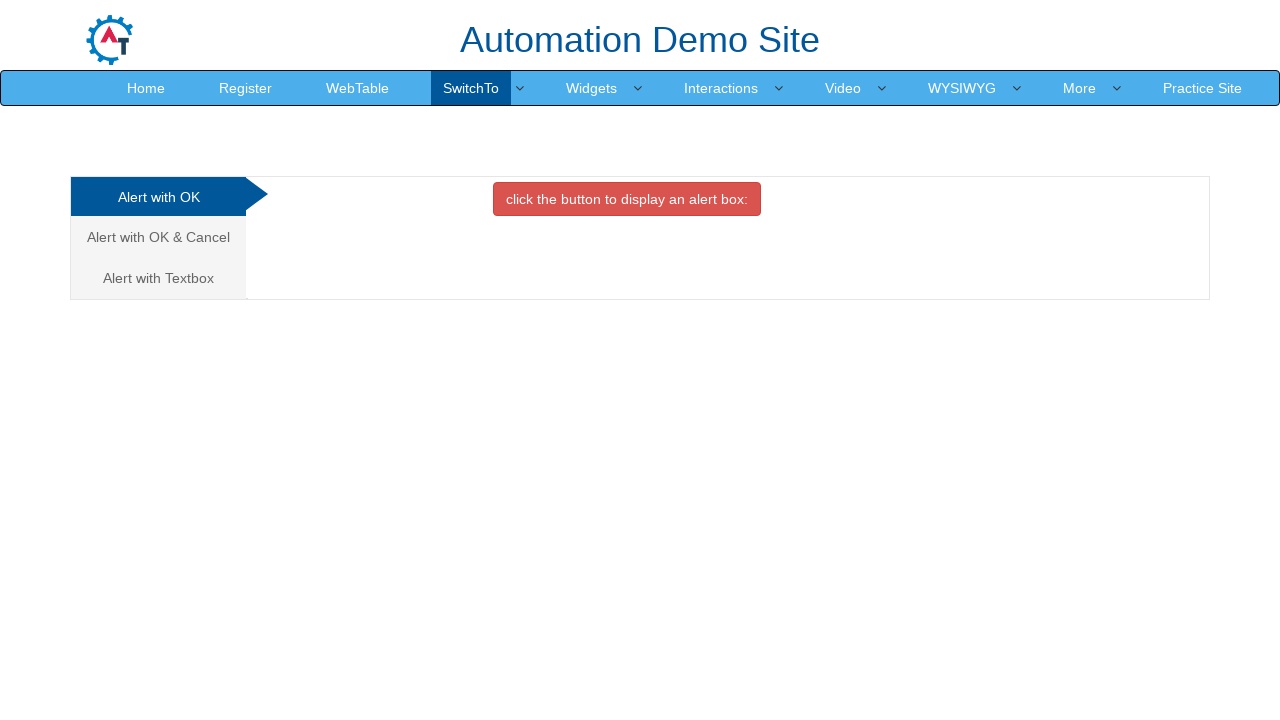

Clicked on 'Alert with Textbox' tab at (158, 278) on xpath=//a[text()='Alert with Textbox ']
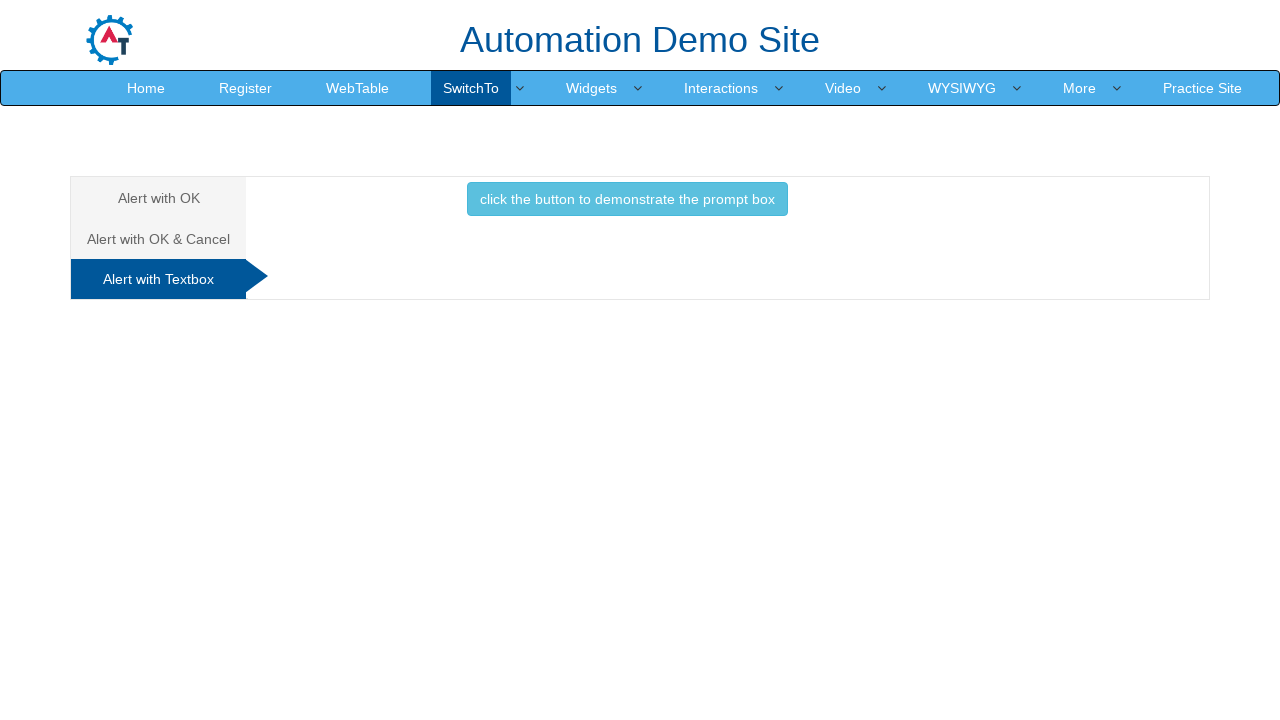

Clicked button to trigger alert with textbox at (627, 199) on button.btn.btn-info
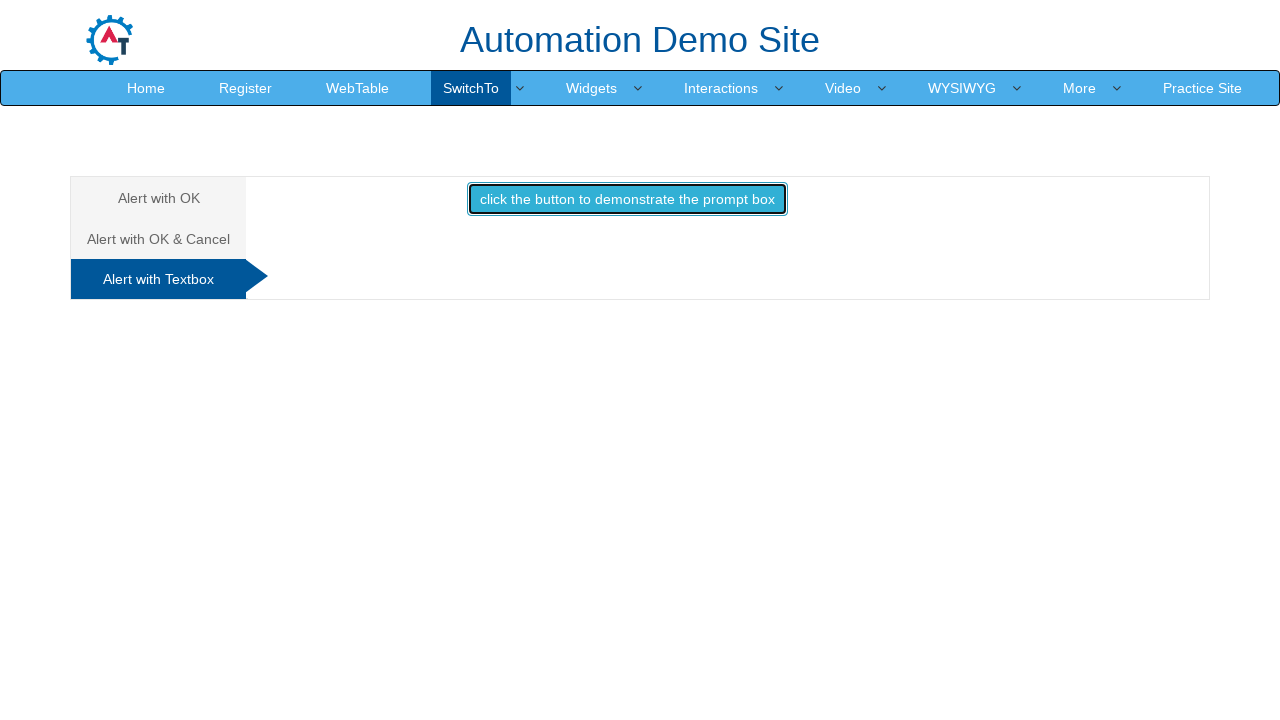

Set up dialog handler to accept prompt with text 'Hi it's Jennifer'
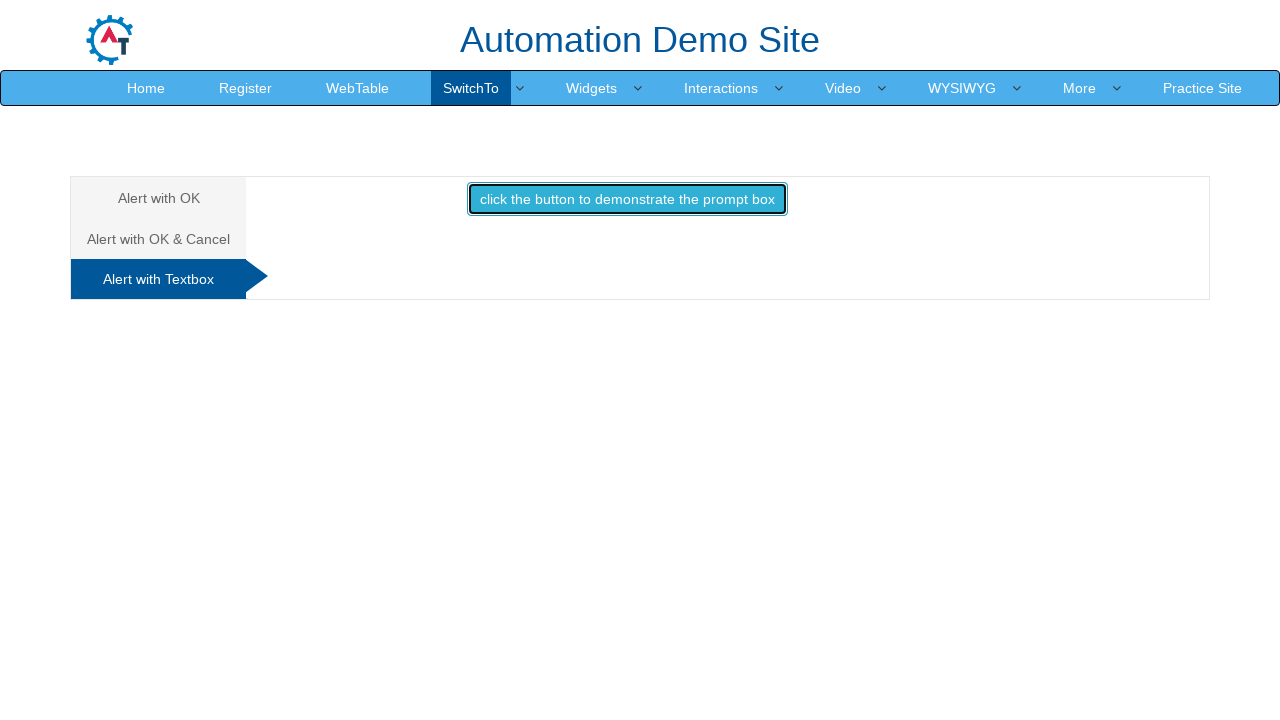

Clicked button again to trigger the prompt dialog at (627, 199) on button.btn.btn-info
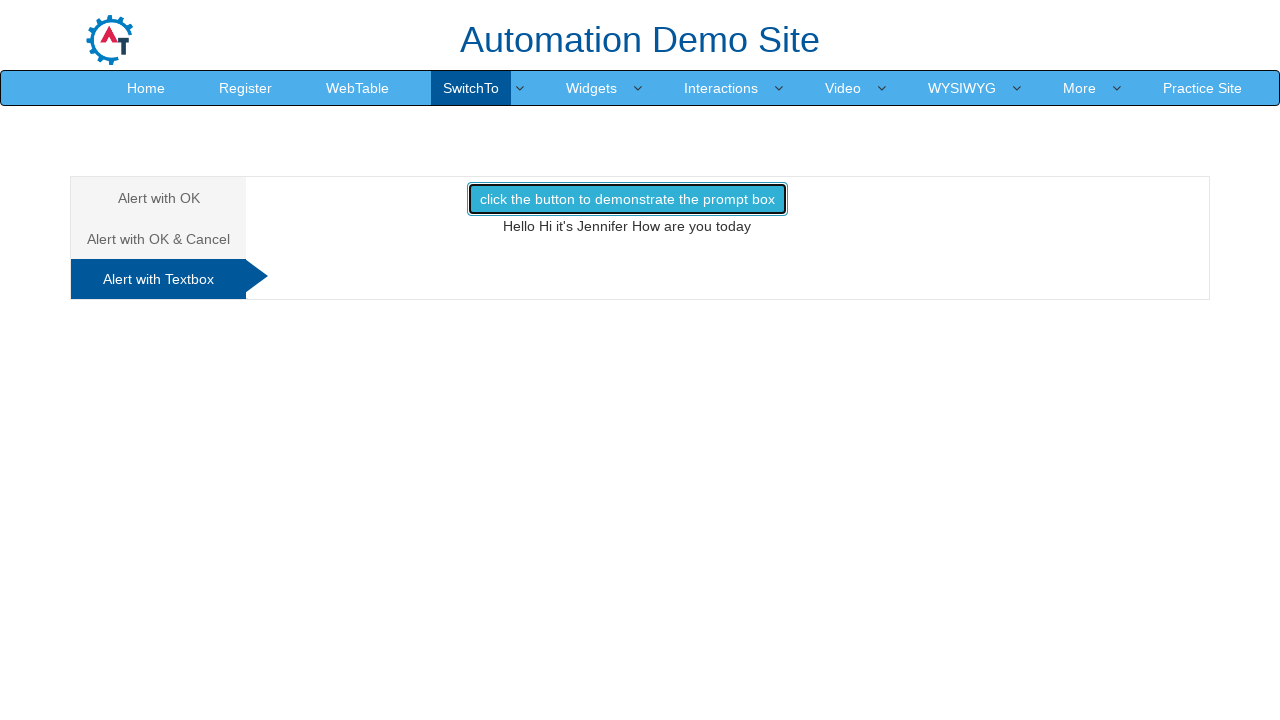

Waited for result text element to appear and verified prompt was accepted
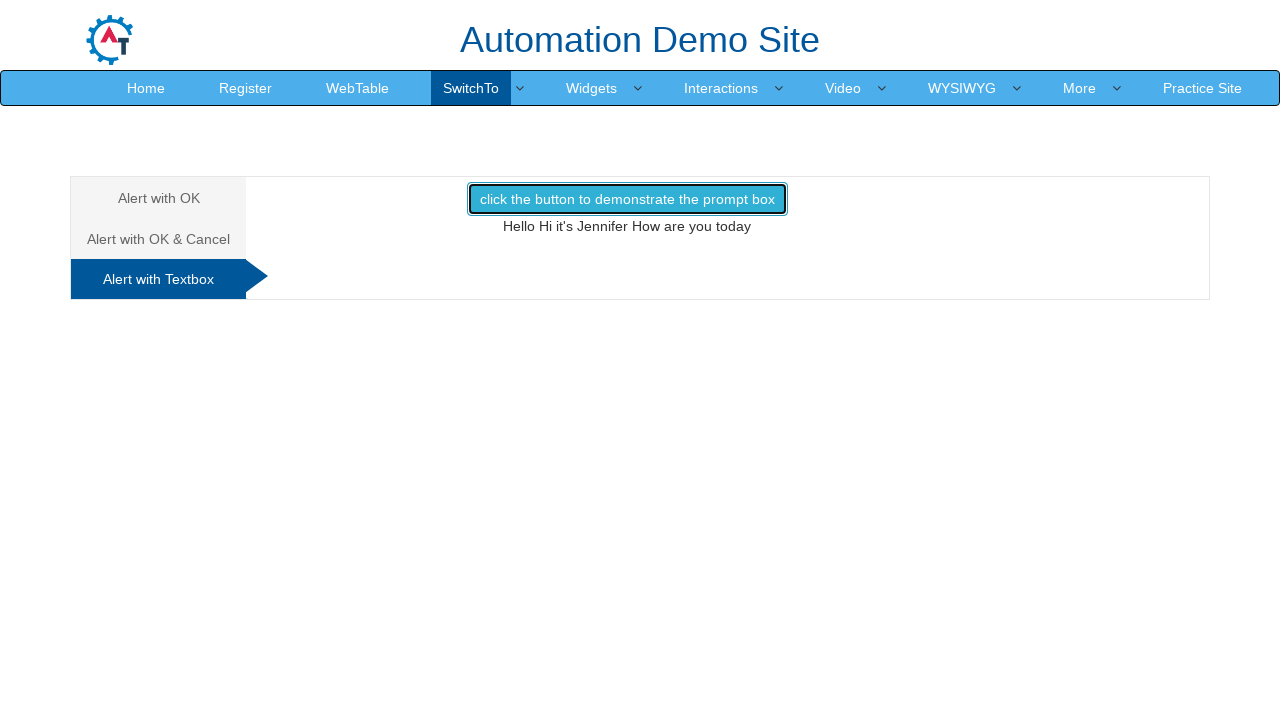

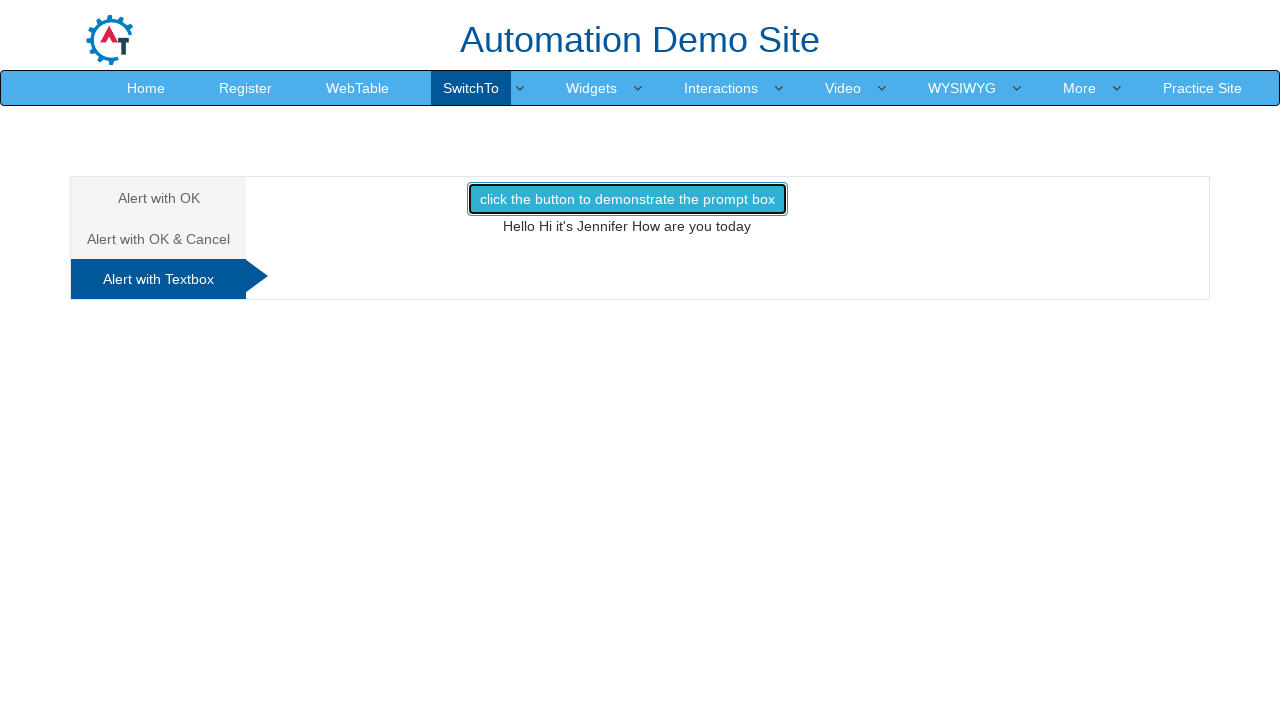